Tests timeout exception handling by attempting to wait for a non-existent element with an incorrect ID on the TechPro Education homepage

Starting URL: https://techproeducation.com/

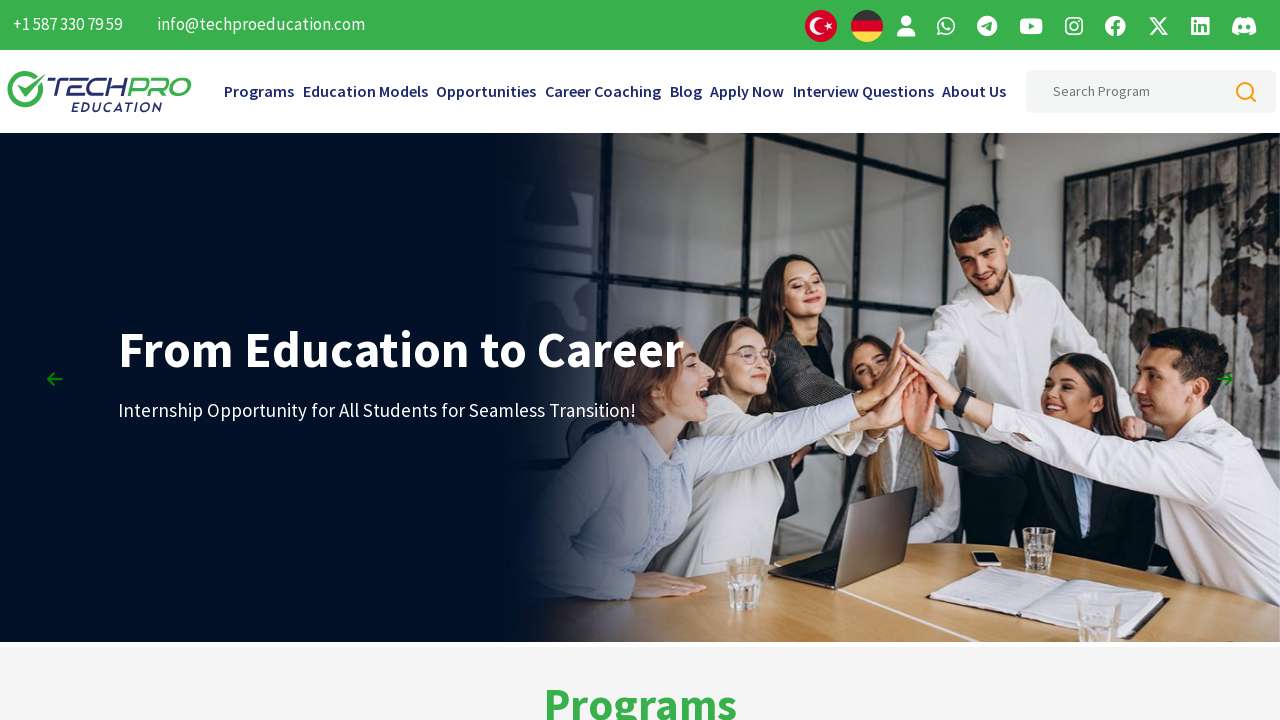

Timeout exception caught while waiting for #wrong-id: Page.wait_for_selector: Timeout 15000ms exceeded.
Call log:
  - waiting for locator("#wrong-id") to be visible

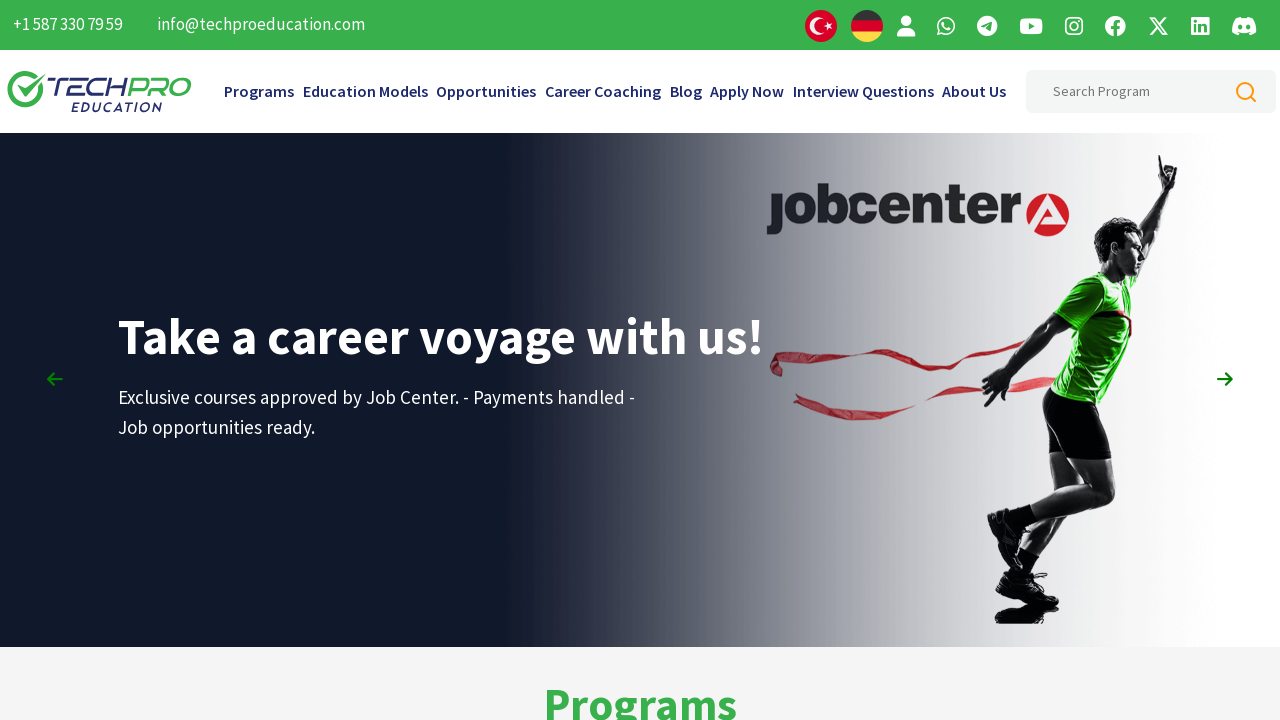

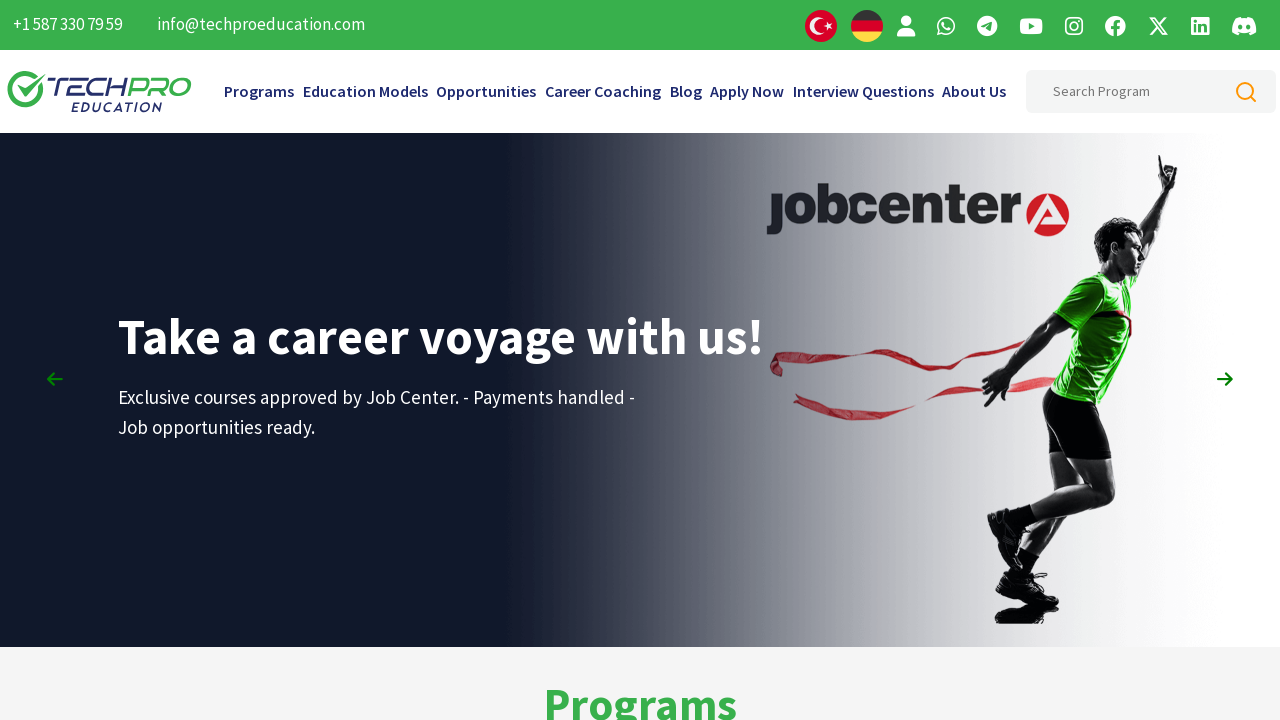